Tests the search functionality on testotomasyonu.com by searching for "phone" and verifying that products are found

Starting URL: https://www.testotomasyonu.com

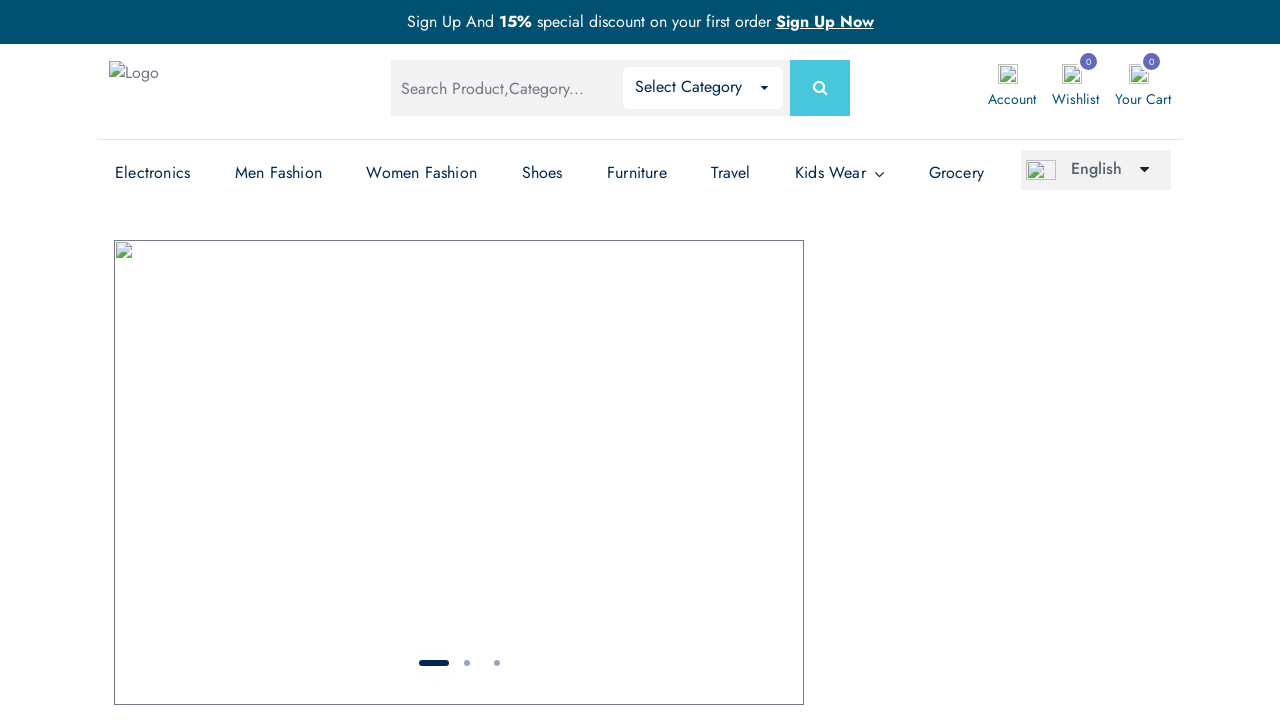

Filled search field with 'phone' on input[id='global-search']
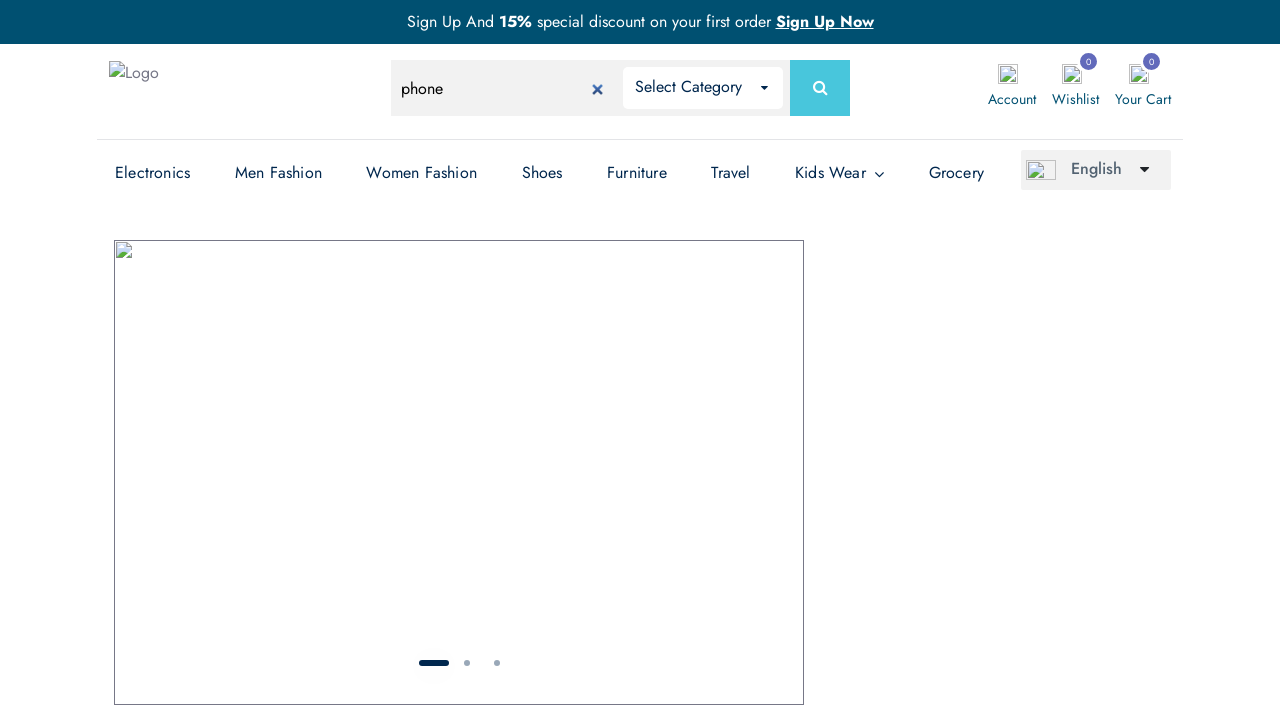

Pressed Enter to submit search
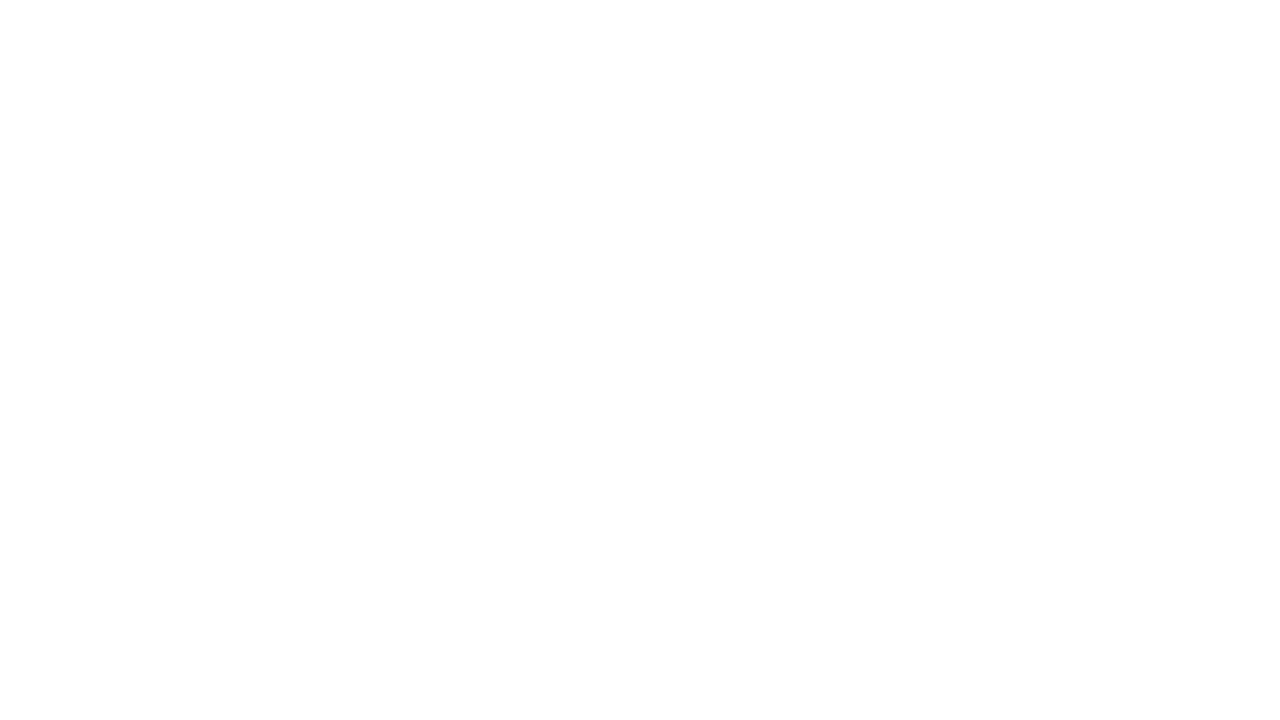

Search results loaded - product boxes visible
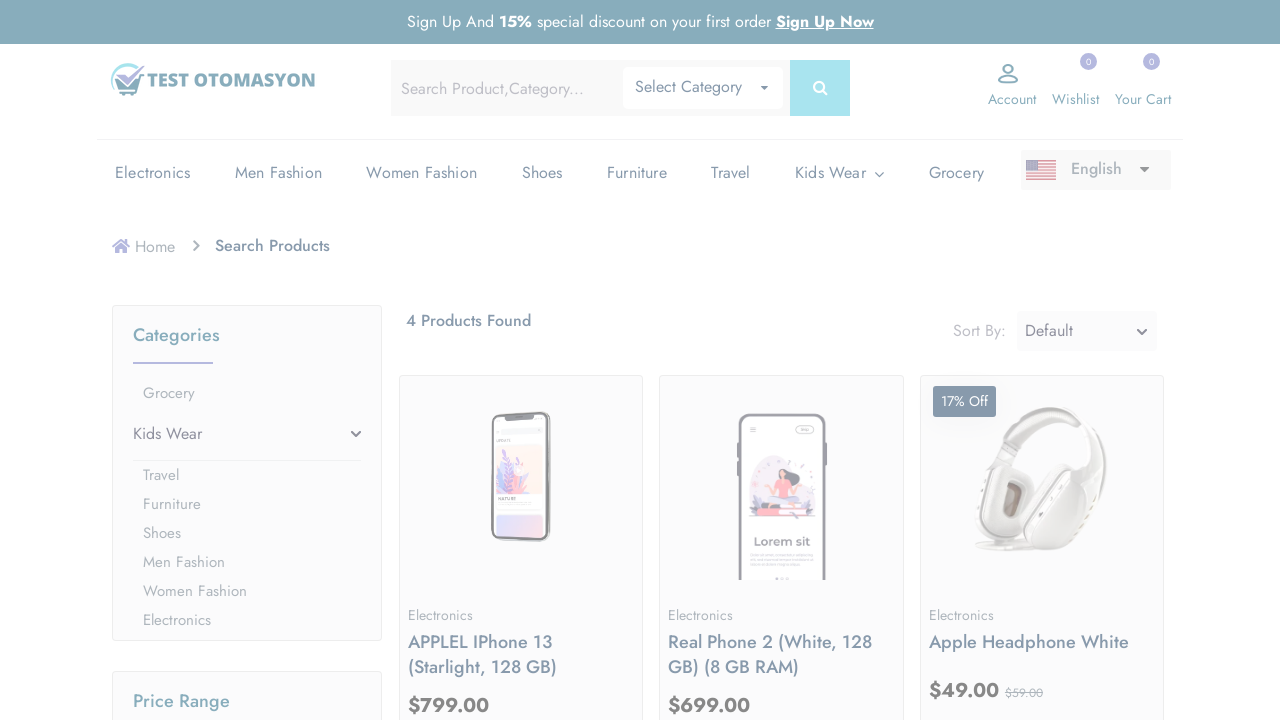

Retrieved 4 product elements
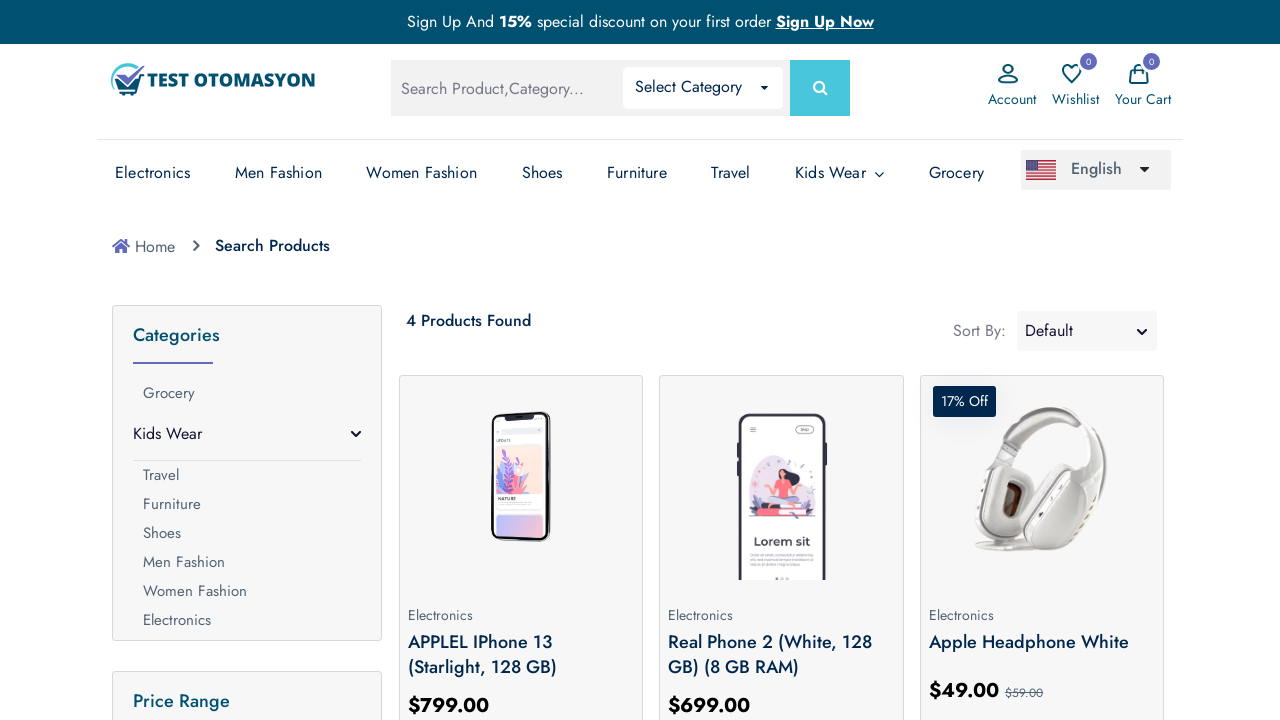

Verified that products were found for 'phone' search
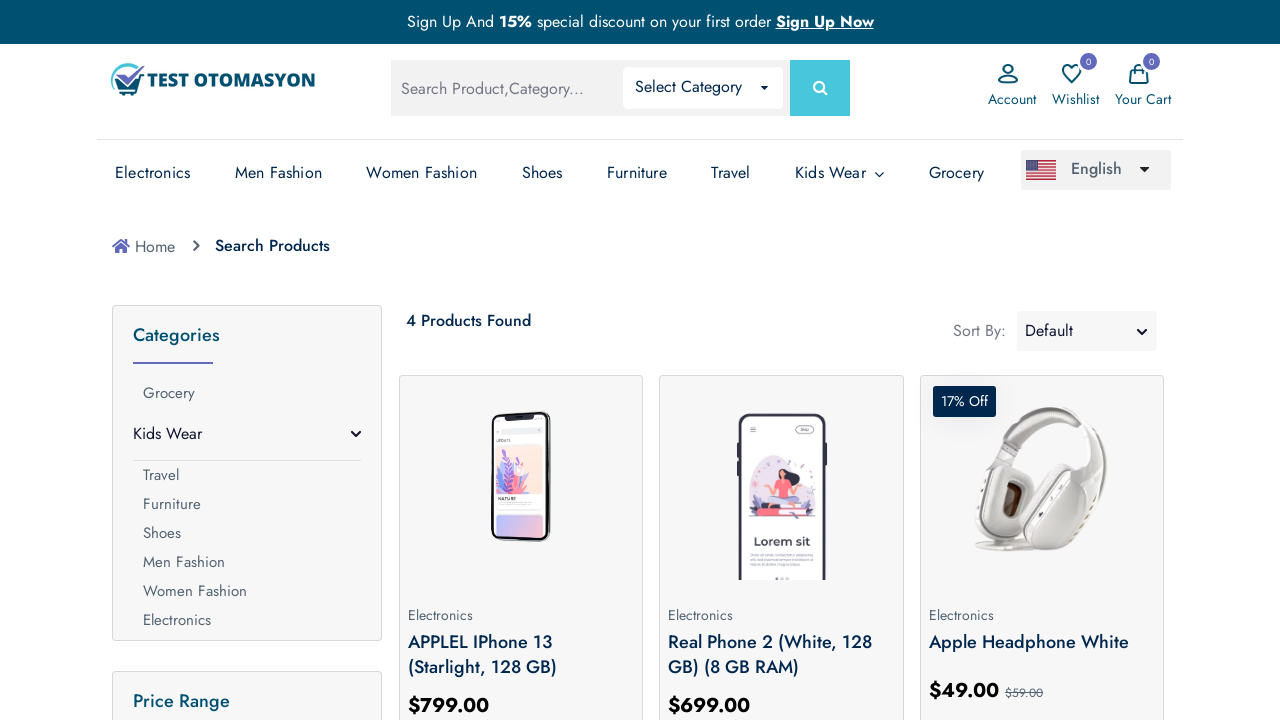

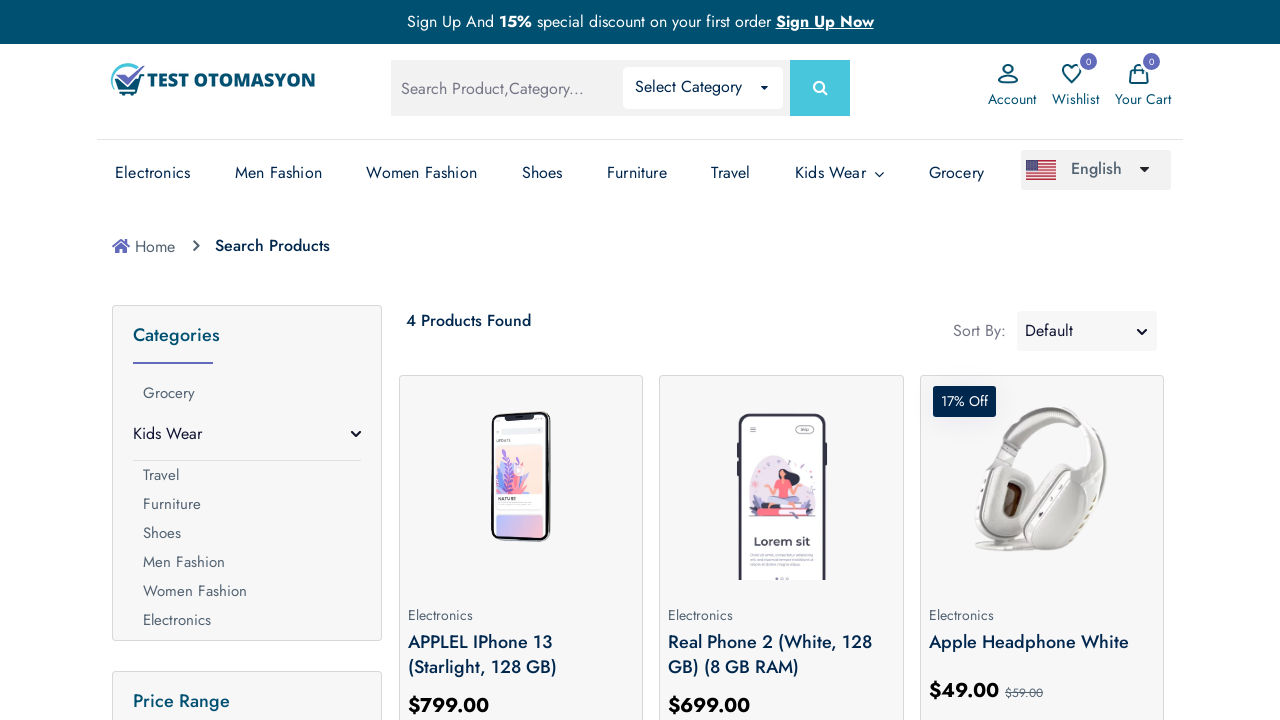